Tests negative flow by verifying page title does not contain incorrect partial text

Starting URL: https://www.w3schools.com/tags/tryit.asp?filename=tryhtml5_input_type_checkbox

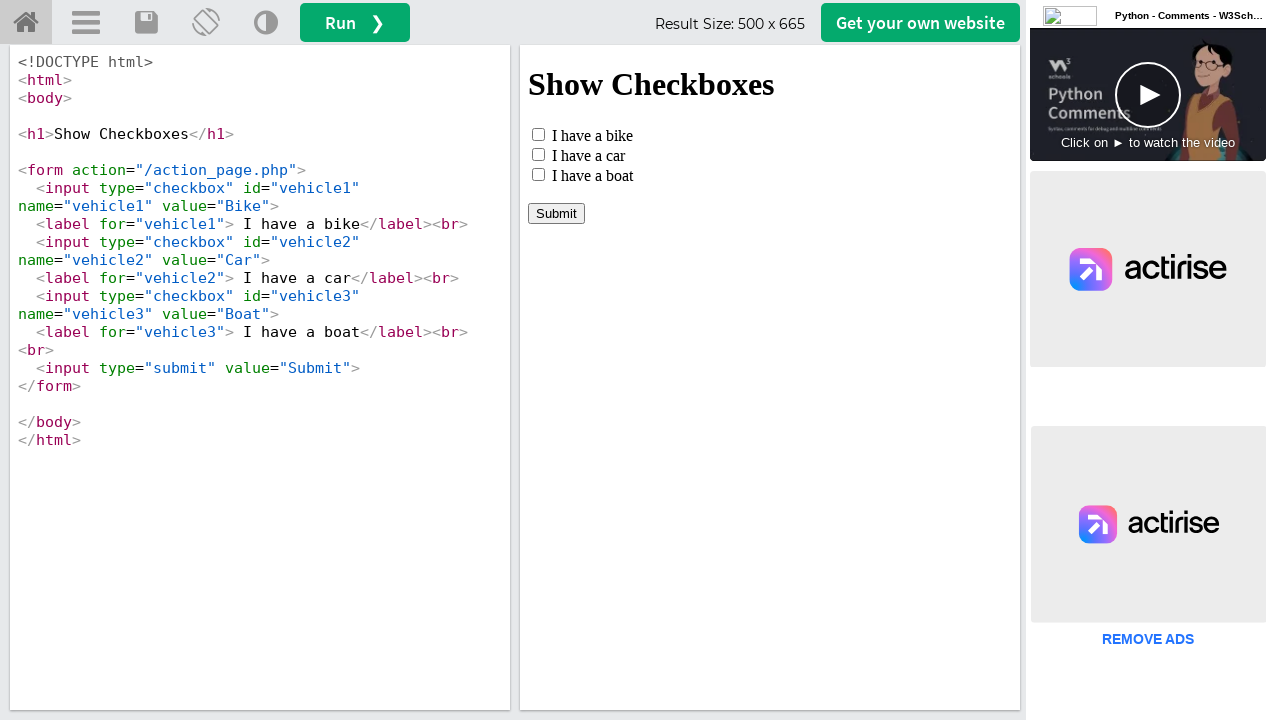

Navigated to W3Schools tryit editor for HTML5 checkbox input
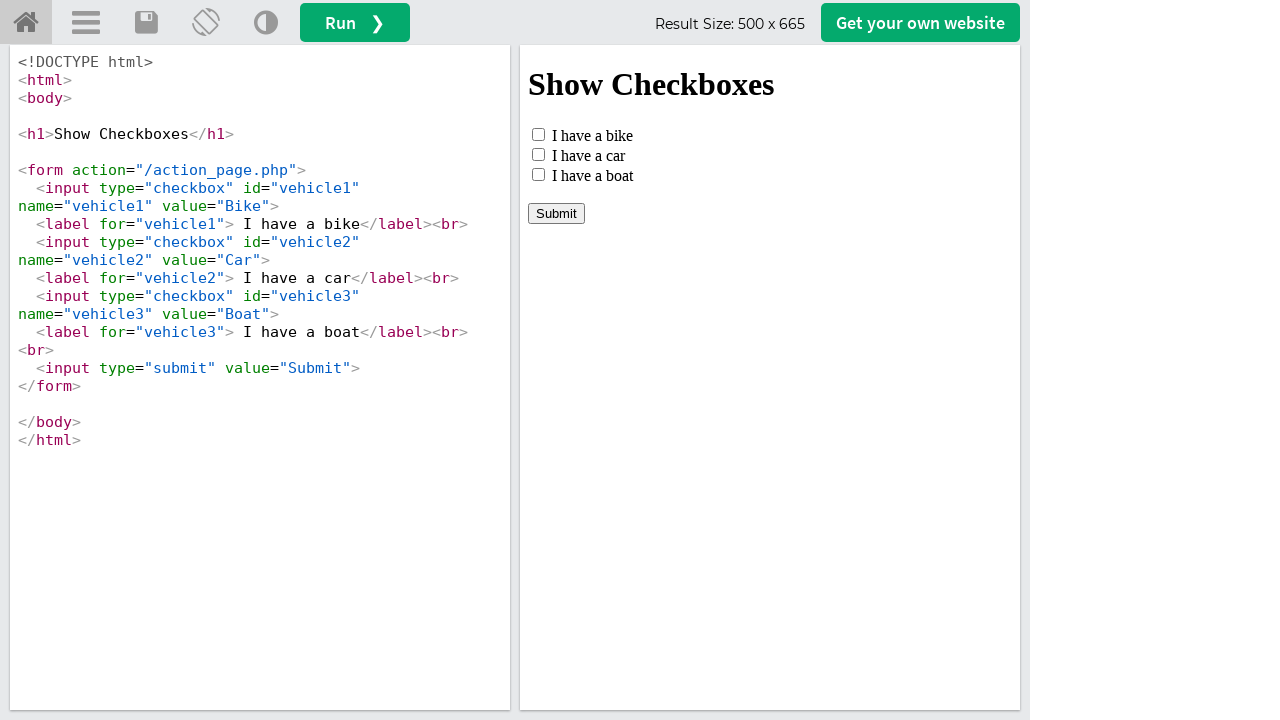

Verified page title does not contain 'Try Editor' (negative flow assertion passed)
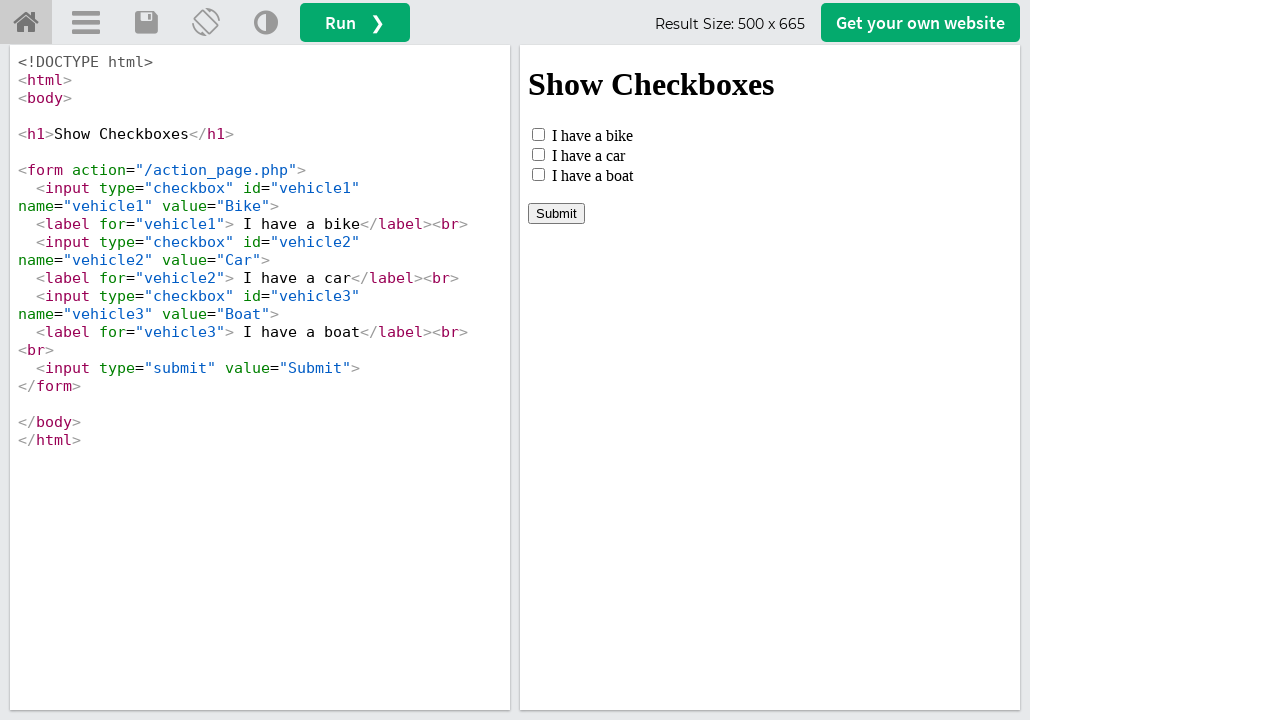

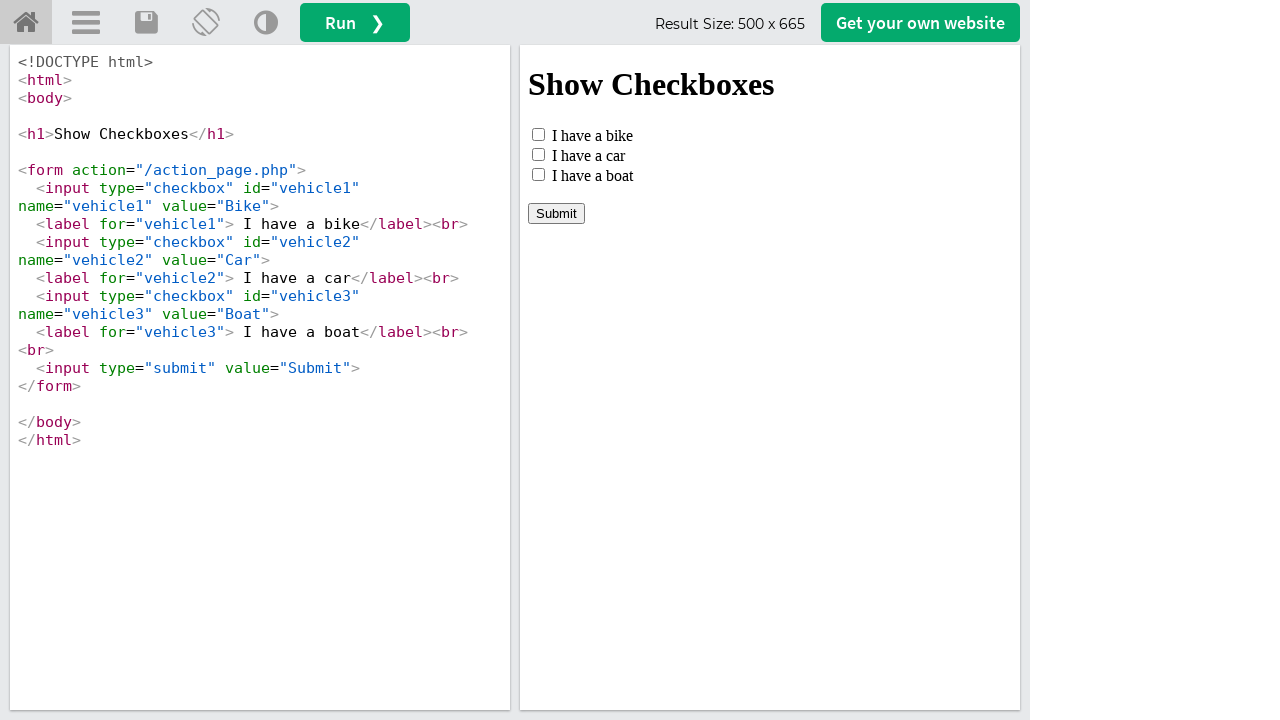